Tests CSS selector form by filling various input fields including profile ID, profile box, feedback boxes, course topic, intro, and conclusion fields

Starting URL: https://syntaxprojects.com/cssSelector.php

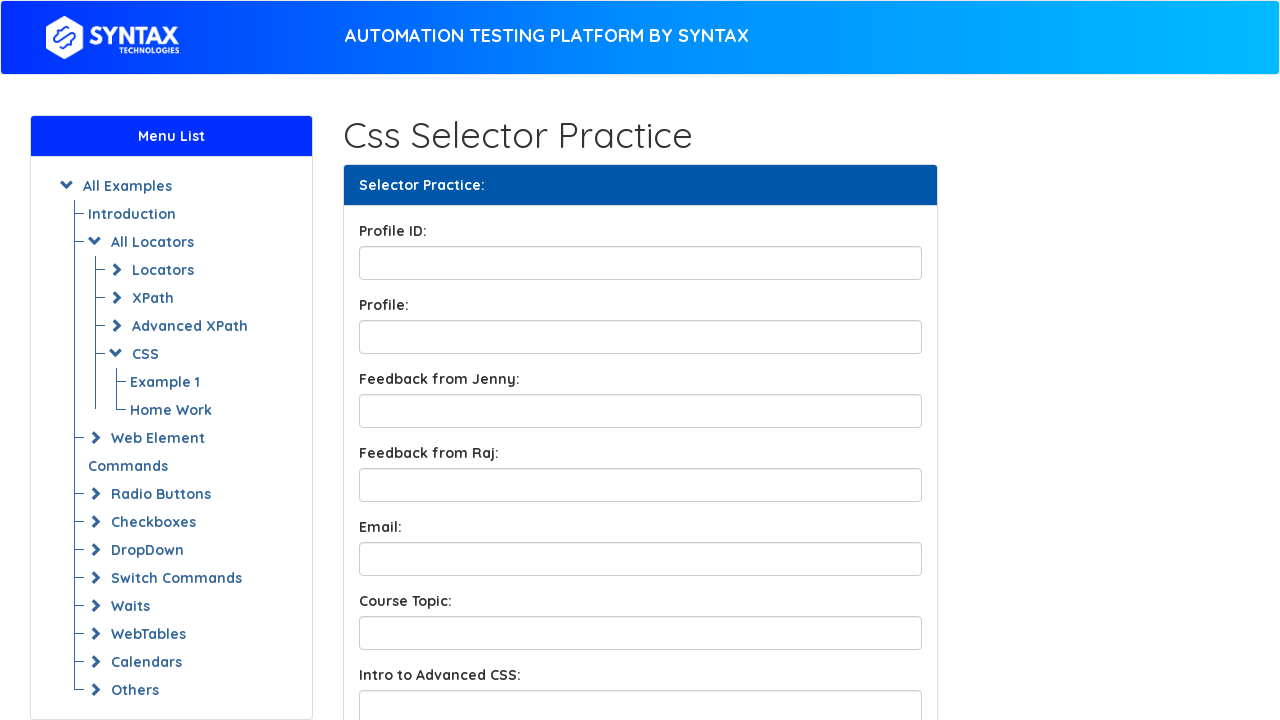

Filled profile ID field with '213213' on input[id='profileID']
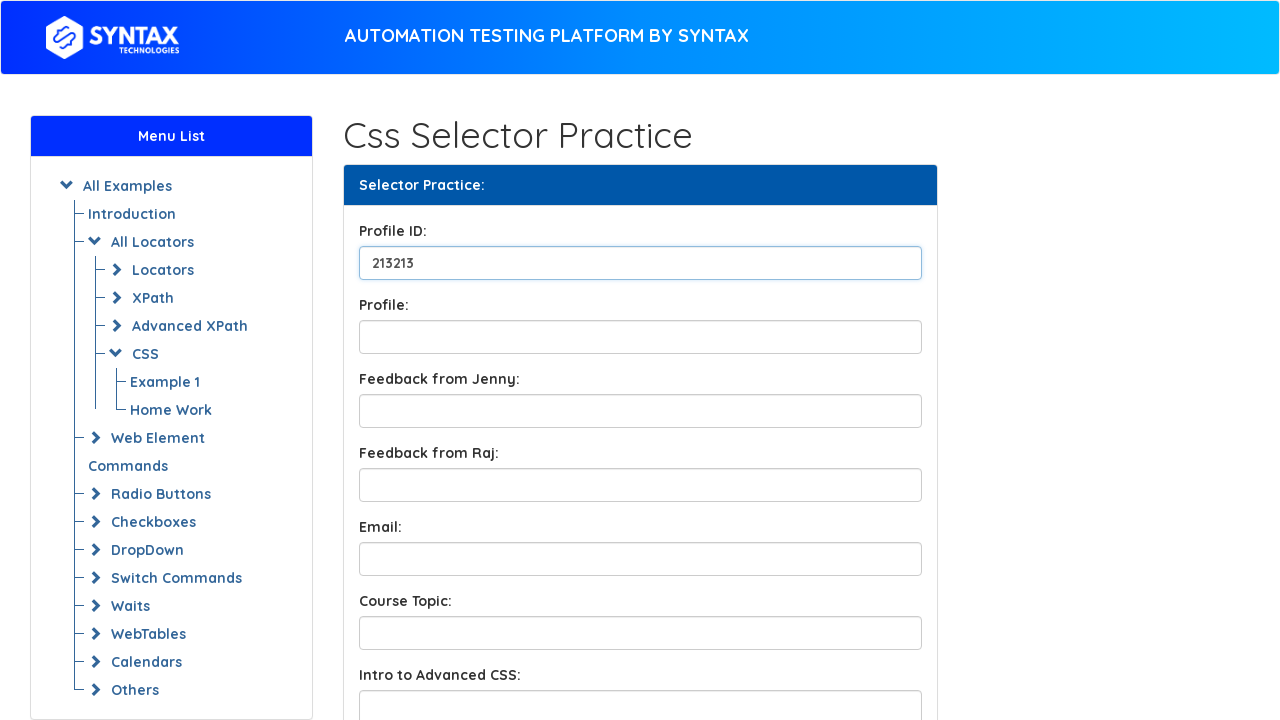

Filled profile box with 'Awesome' on input#profileBox
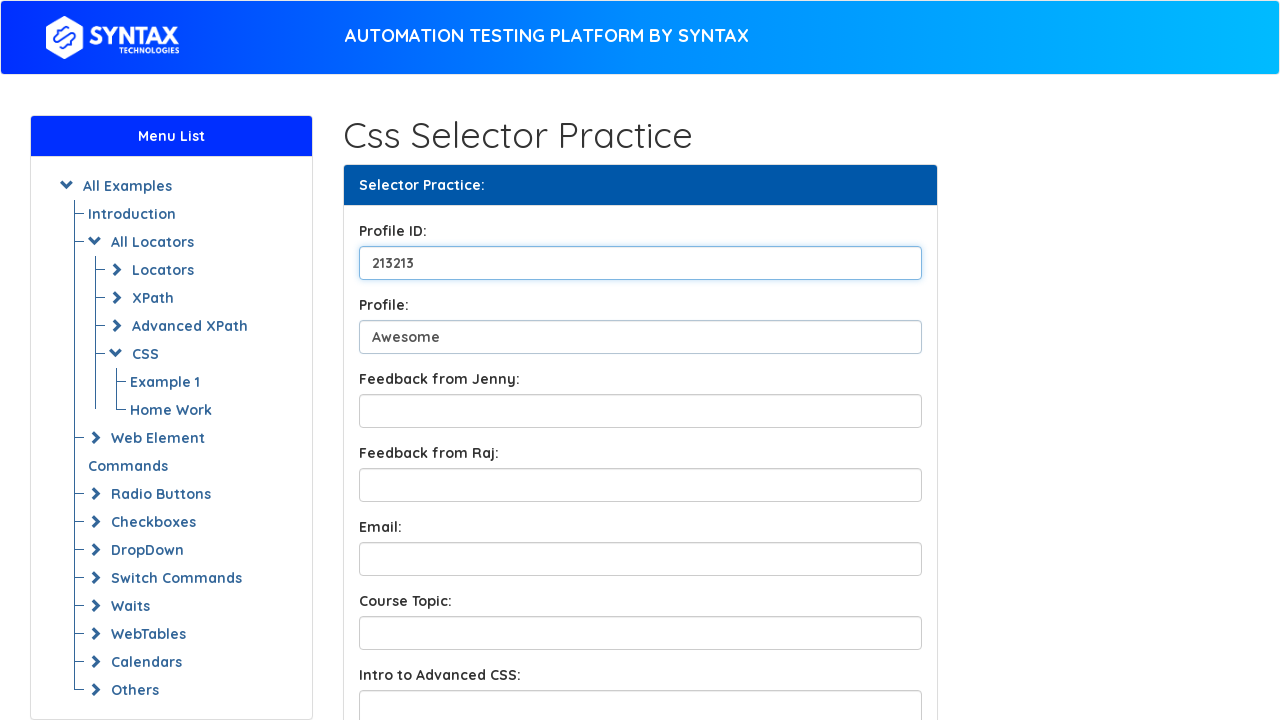

Filled feedback box 1 with Jenny's feedback on input.form-control.feedbackBox1
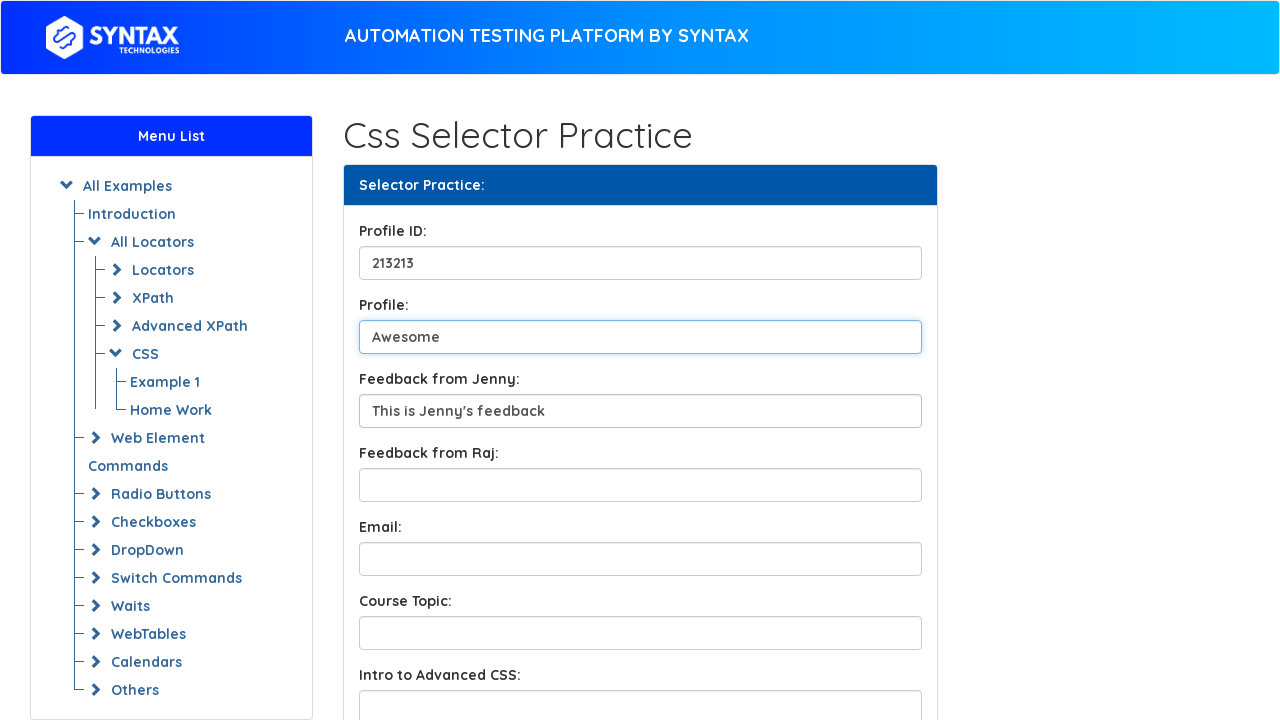

Filled feedback box 2 with Raj's feedback on input.form-control.feedbackBox2
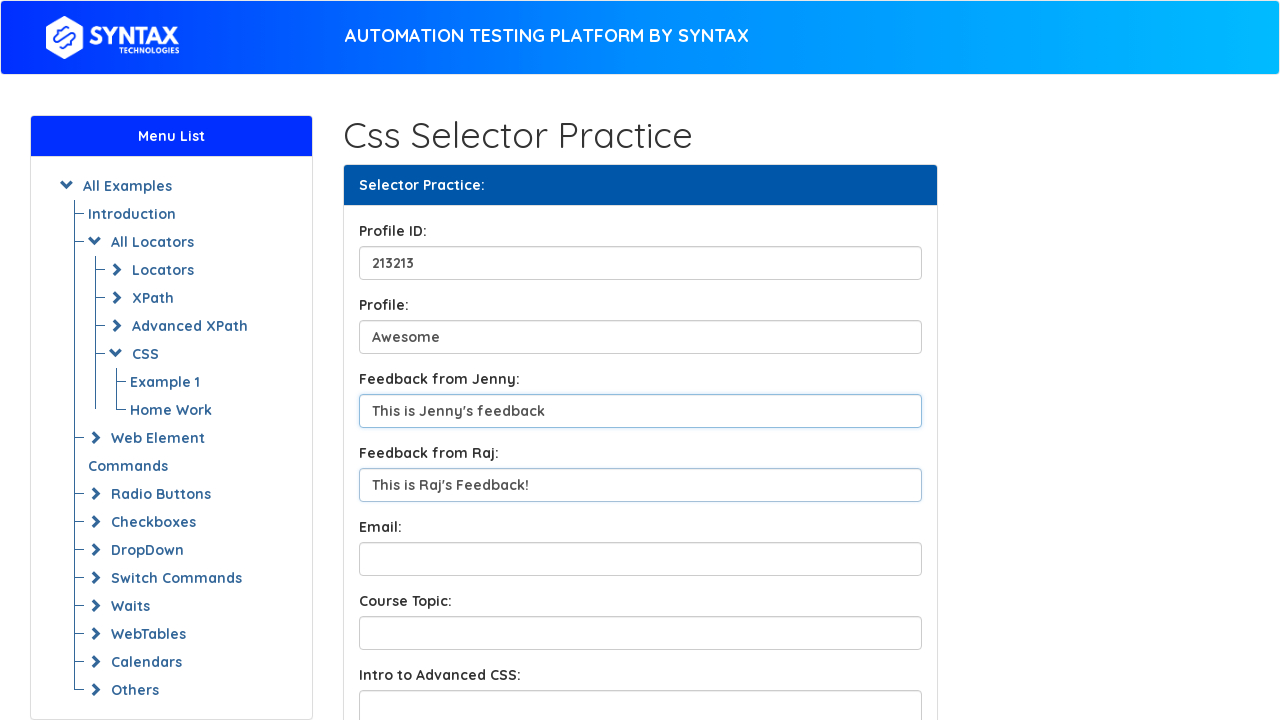

Filled course topic field with 'Selenium' on input[name*='contentInput']
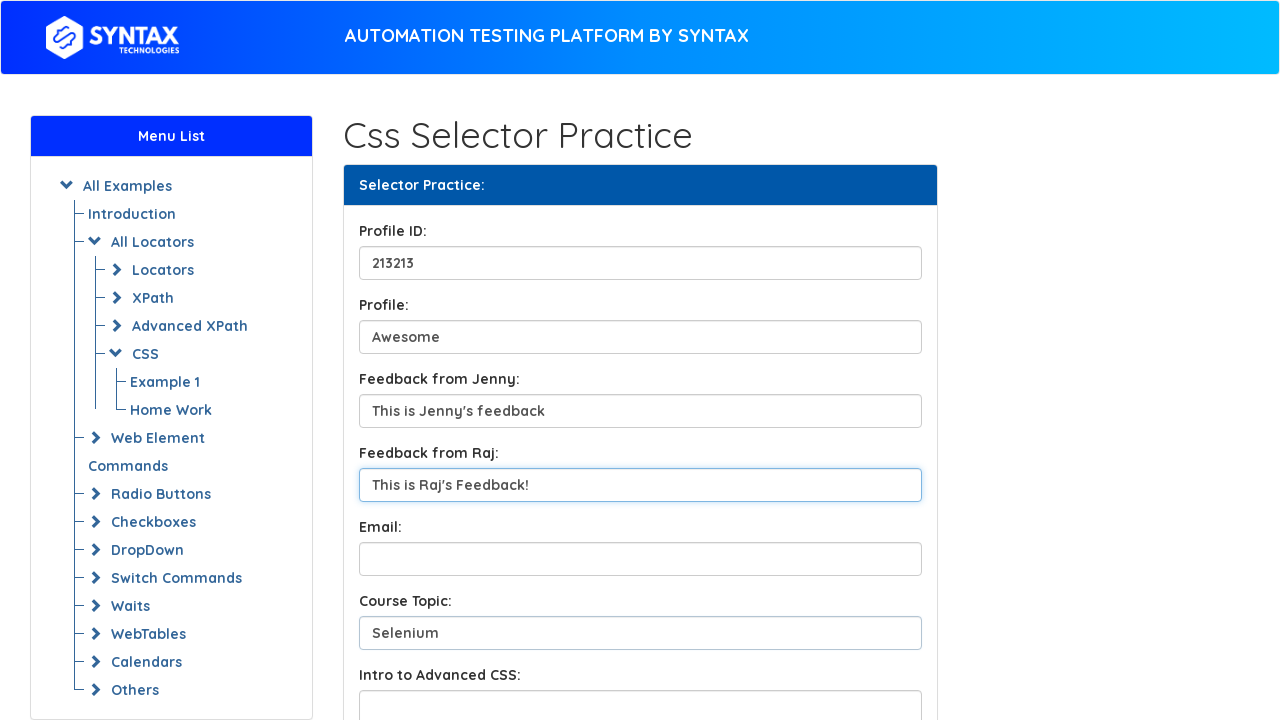

Filled intro field with introduction text on input[name^='Intro']
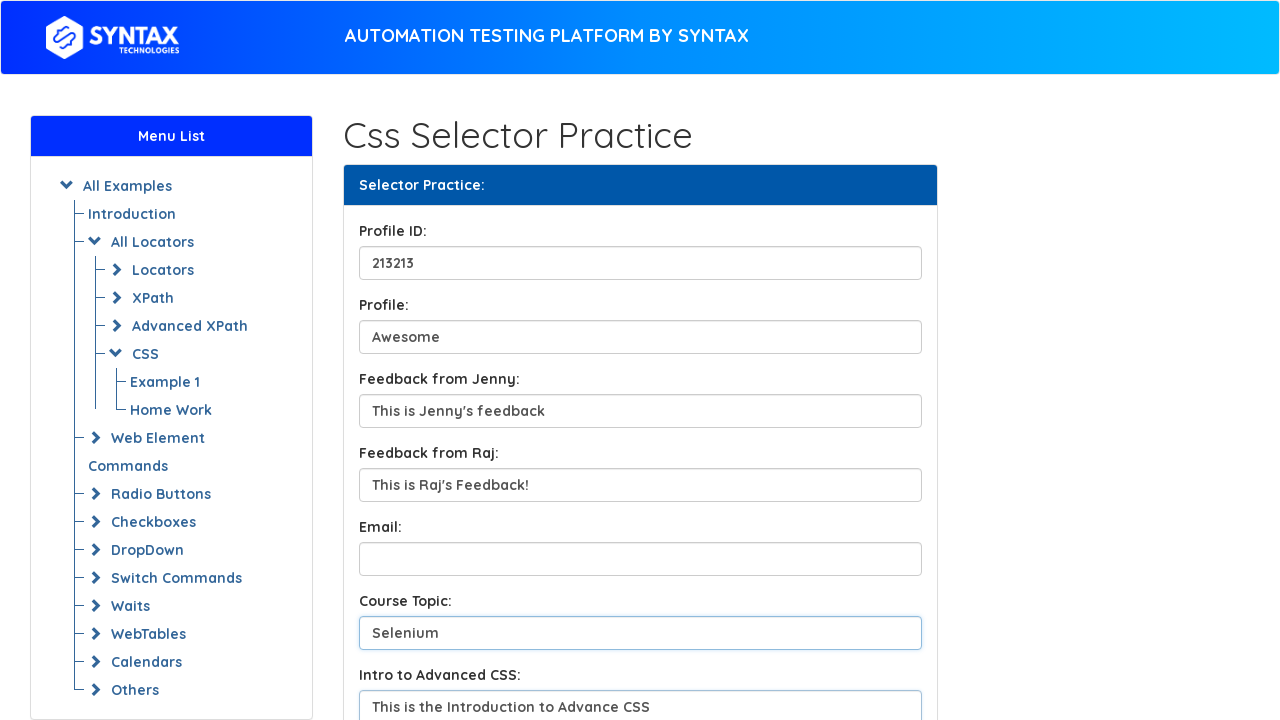

Filled conclusion field with conclusion text on input[name$='Input']
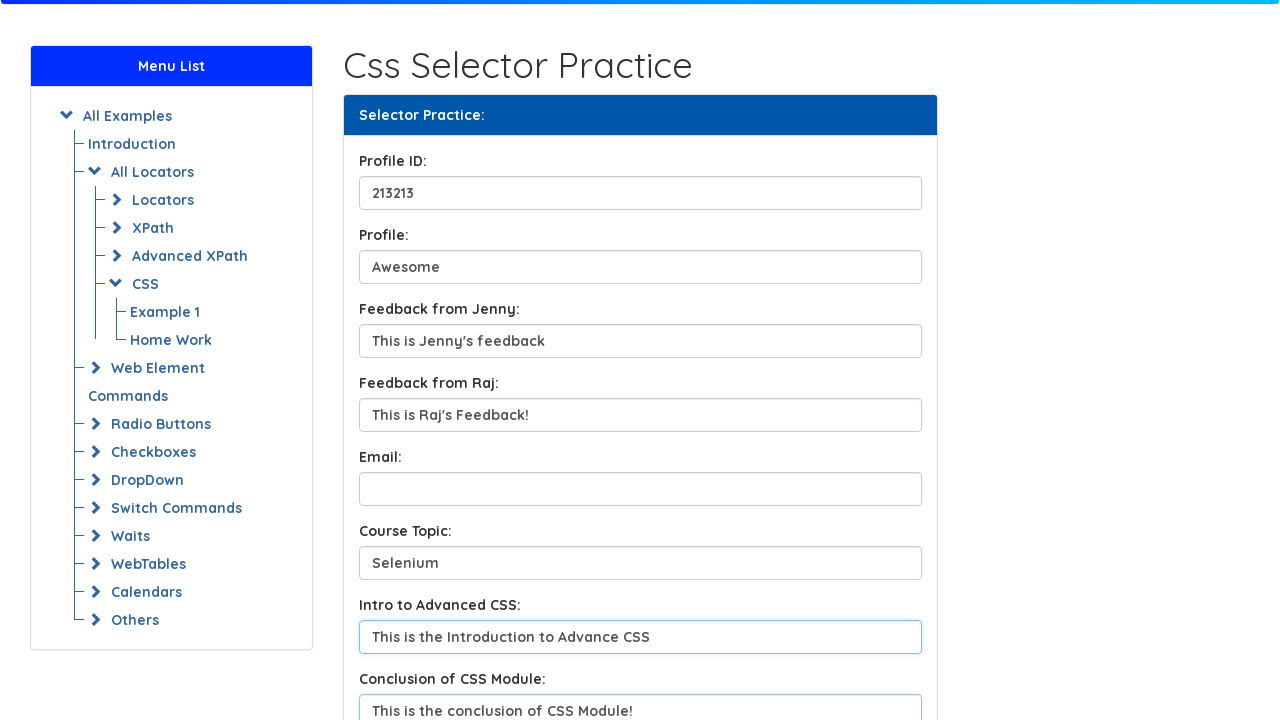

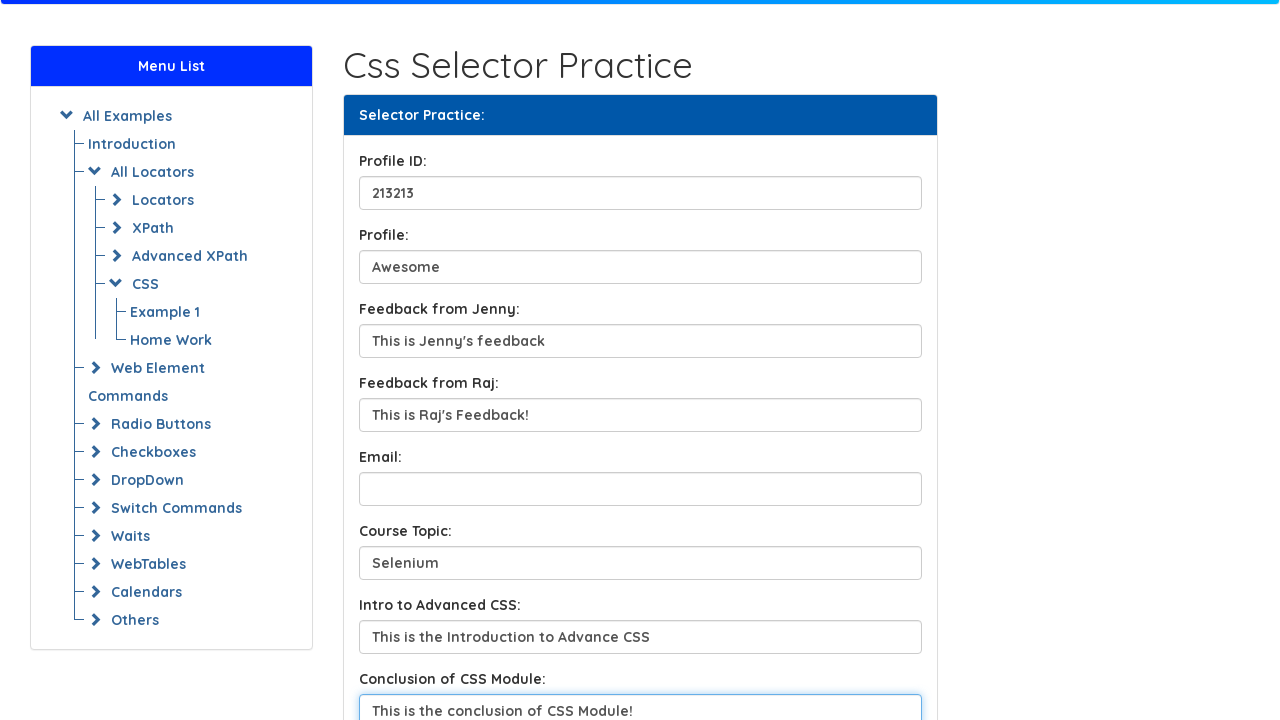